Tests dropdown functionality by verifying the available options and selecting different values from the dropdown menu.

Starting URL: http://the-internet.herokuapp.com/dropdown

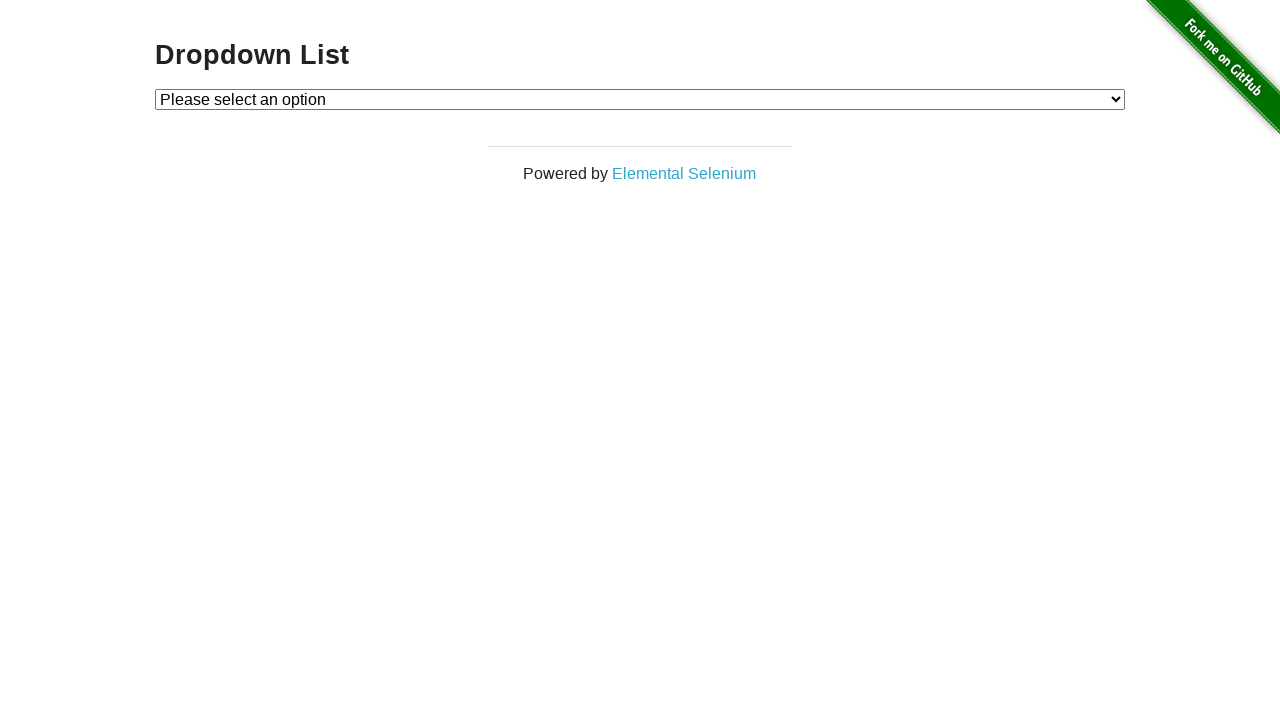

Located dropdown element with ID 'dropdown'
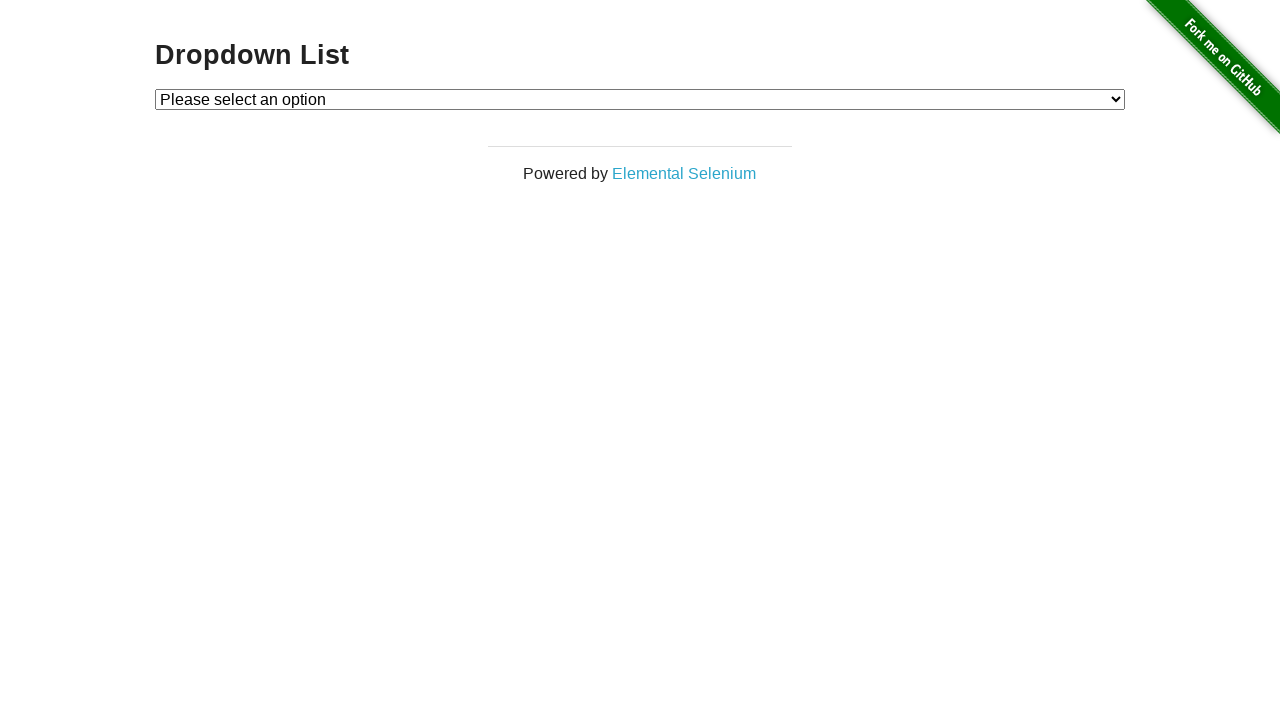

Located all option elements within the dropdown
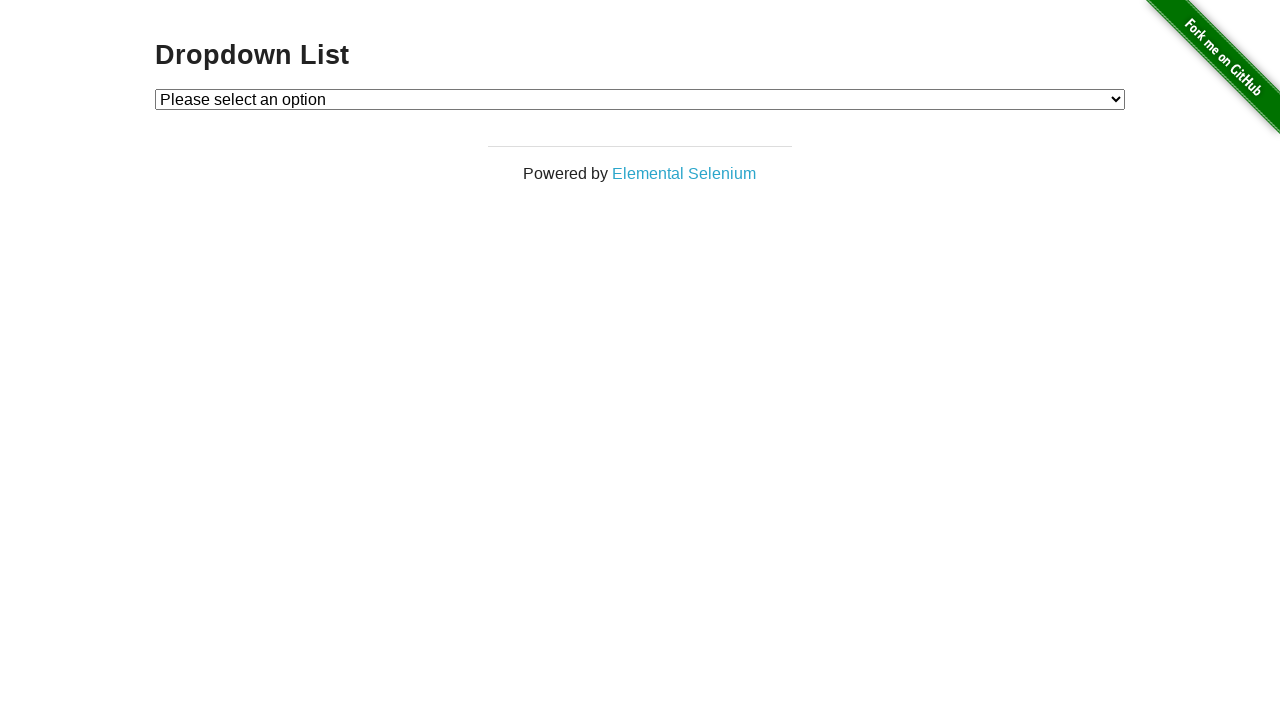

Verified first option text is 'Please select an option'
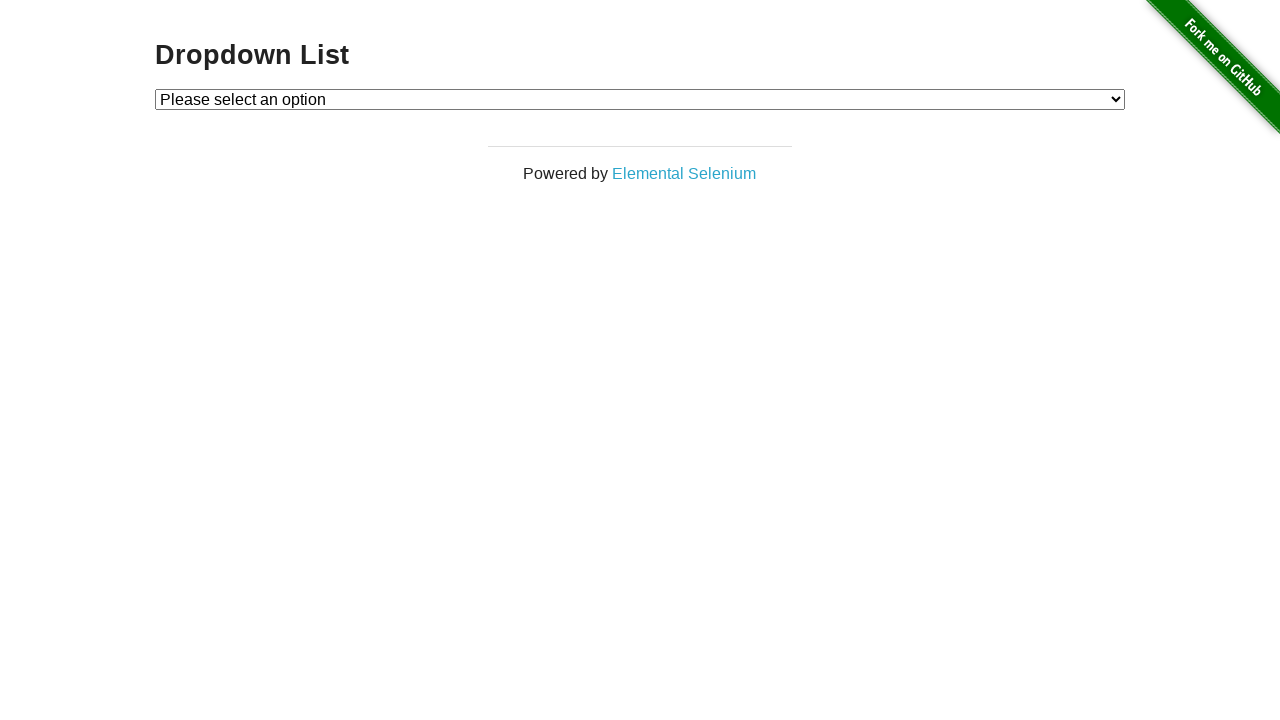

Verified second option text is 'Option 1'
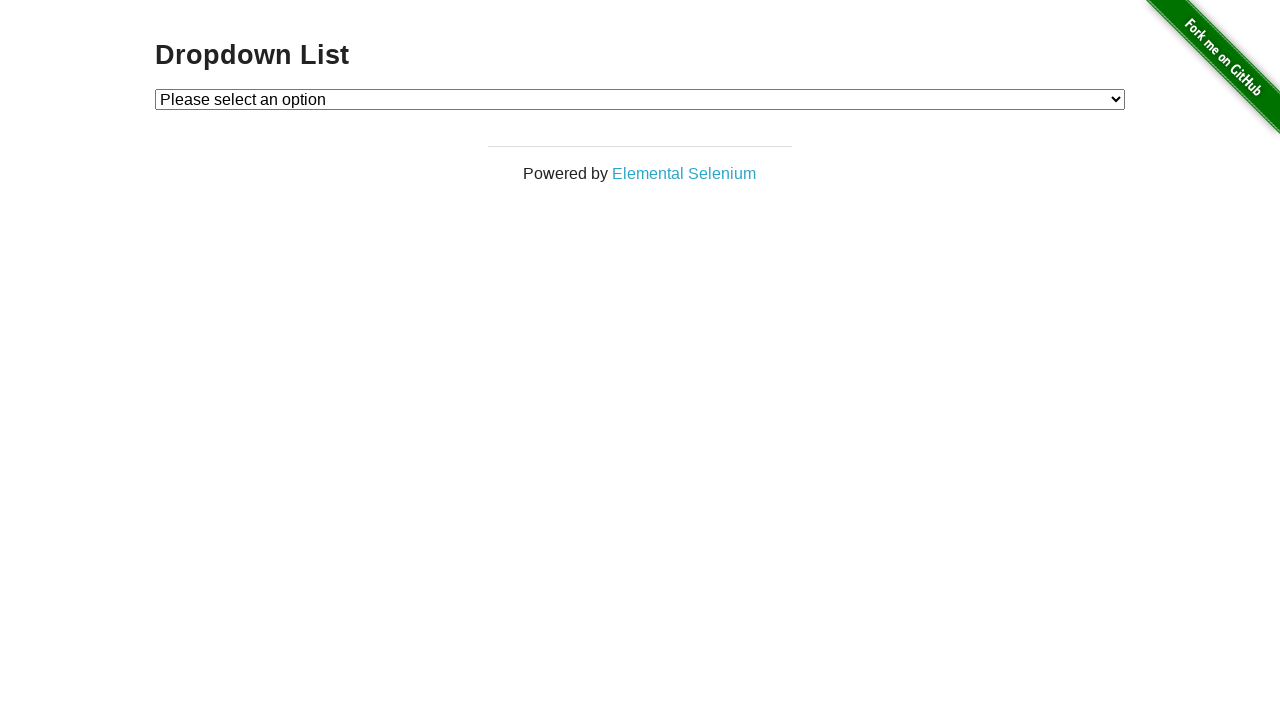

Verified third option text is 'Option 2'
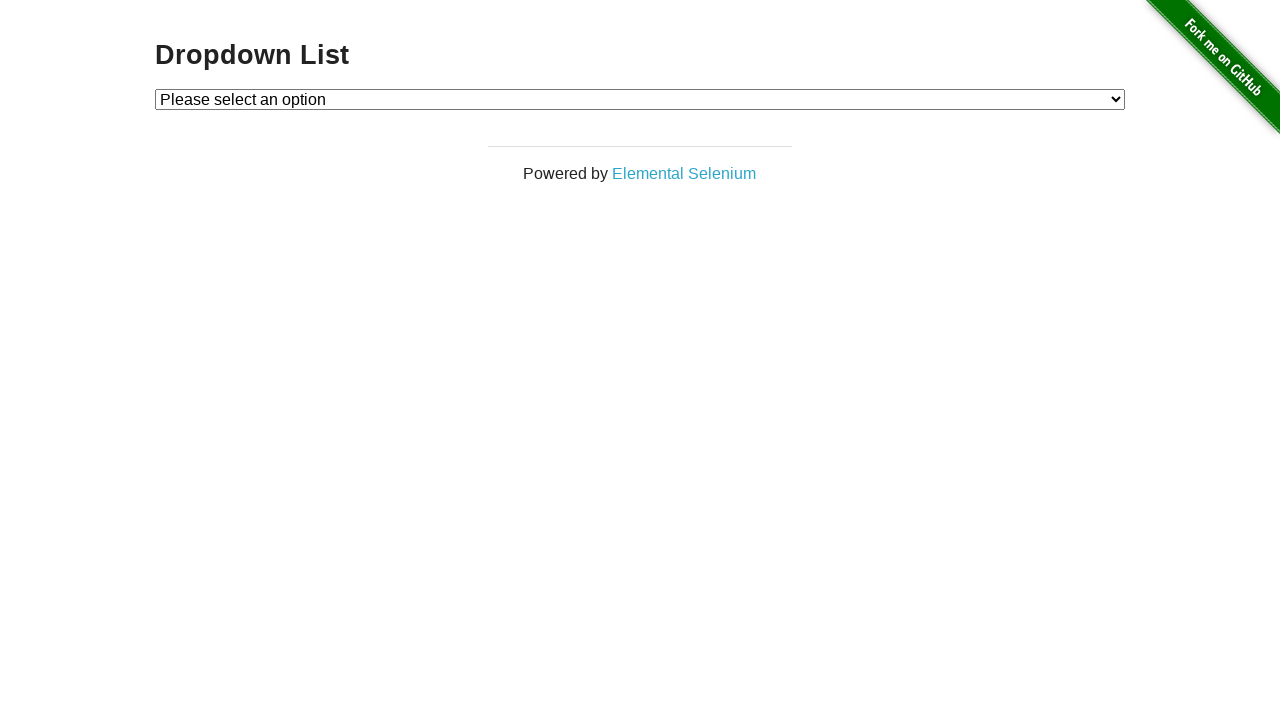

Selected 'Option 1' from the dropdown menu on #dropdown
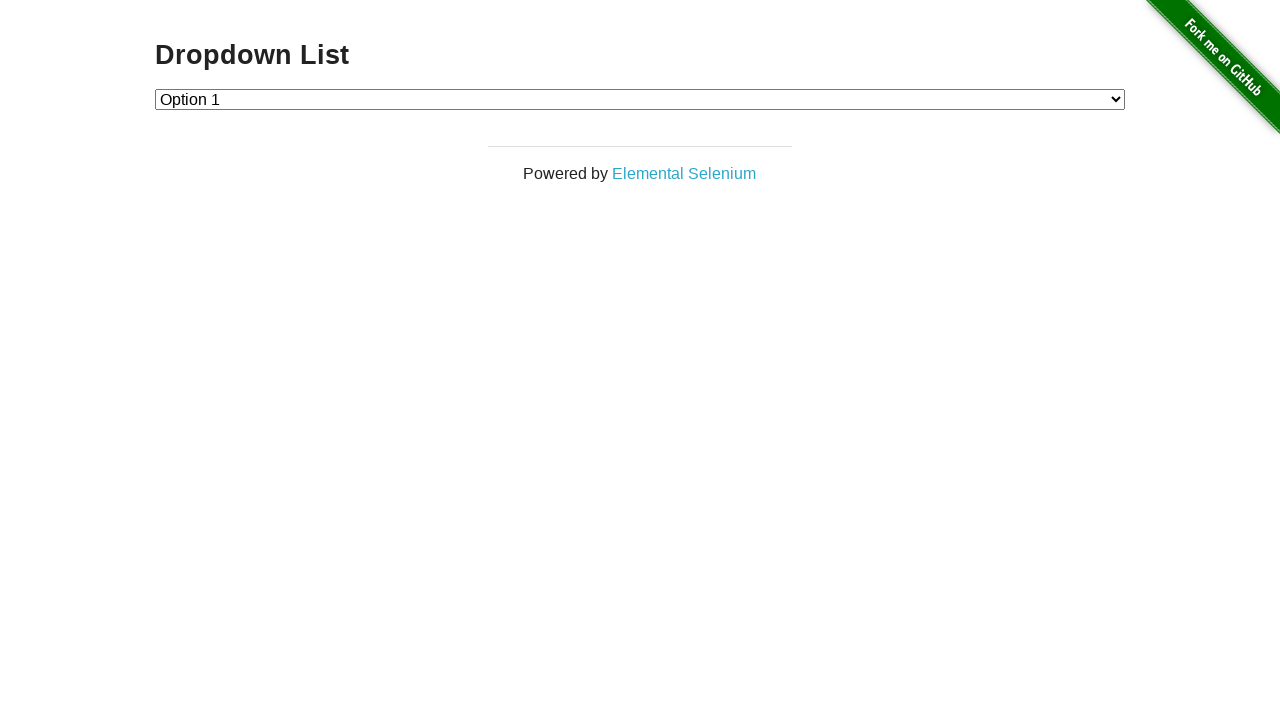

Selected 'Option 2' from the dropdown menu on #dropdown
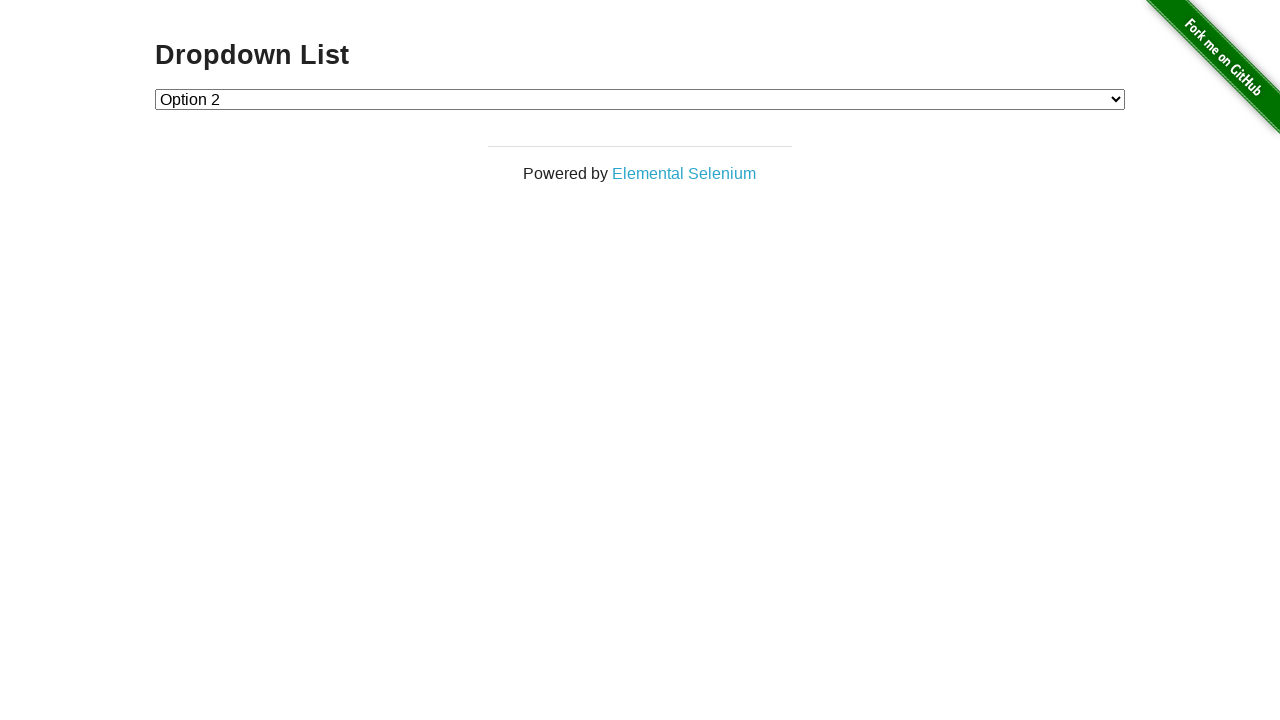

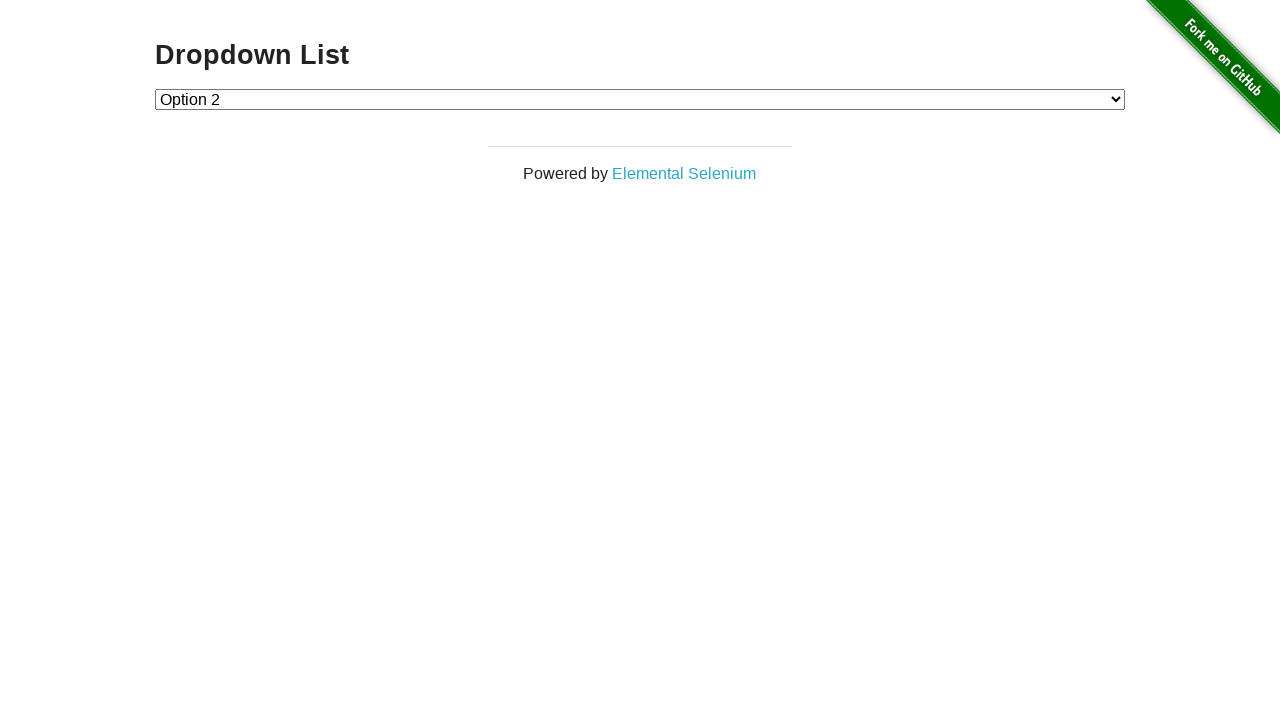